Navigates to a Brazilian real estate investment fund page and verifies that fund information (number of shareholders) is displayed

Starting URL: https://statusinvest.com.br/fundos-imobiliarios/hglg11

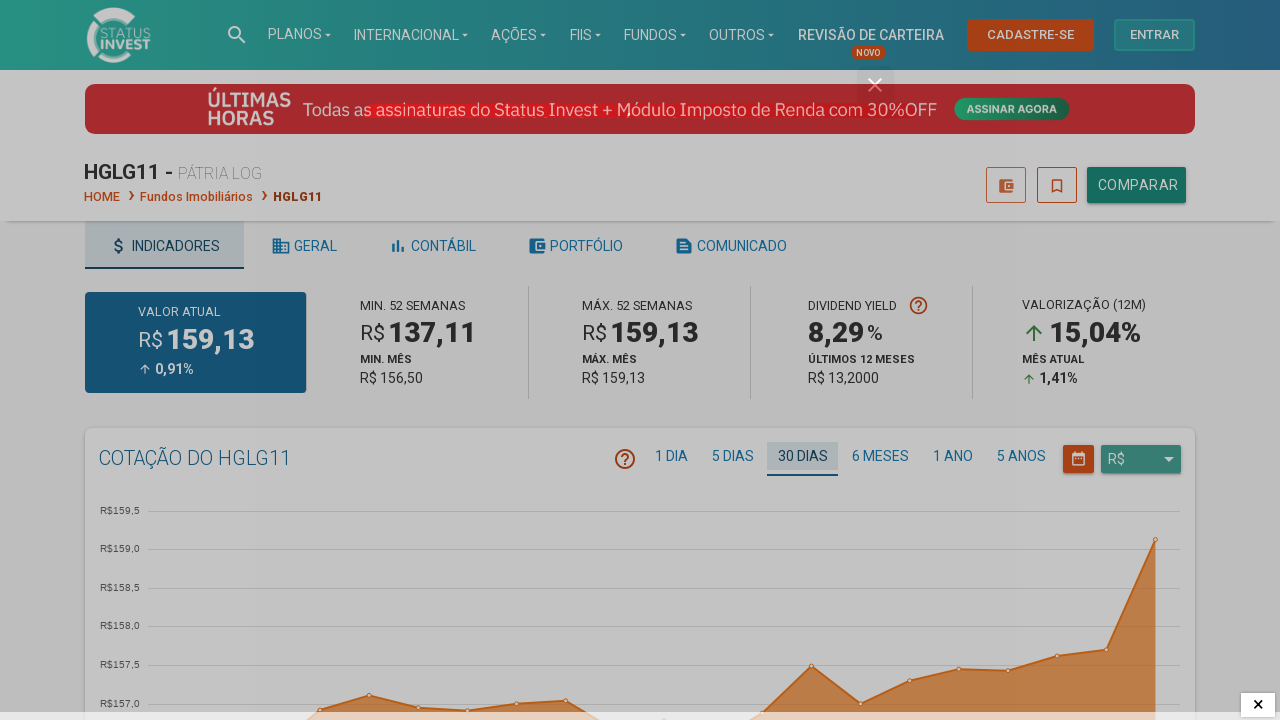

Navigated to Brazilian real estate investment fund page (HGLG11)
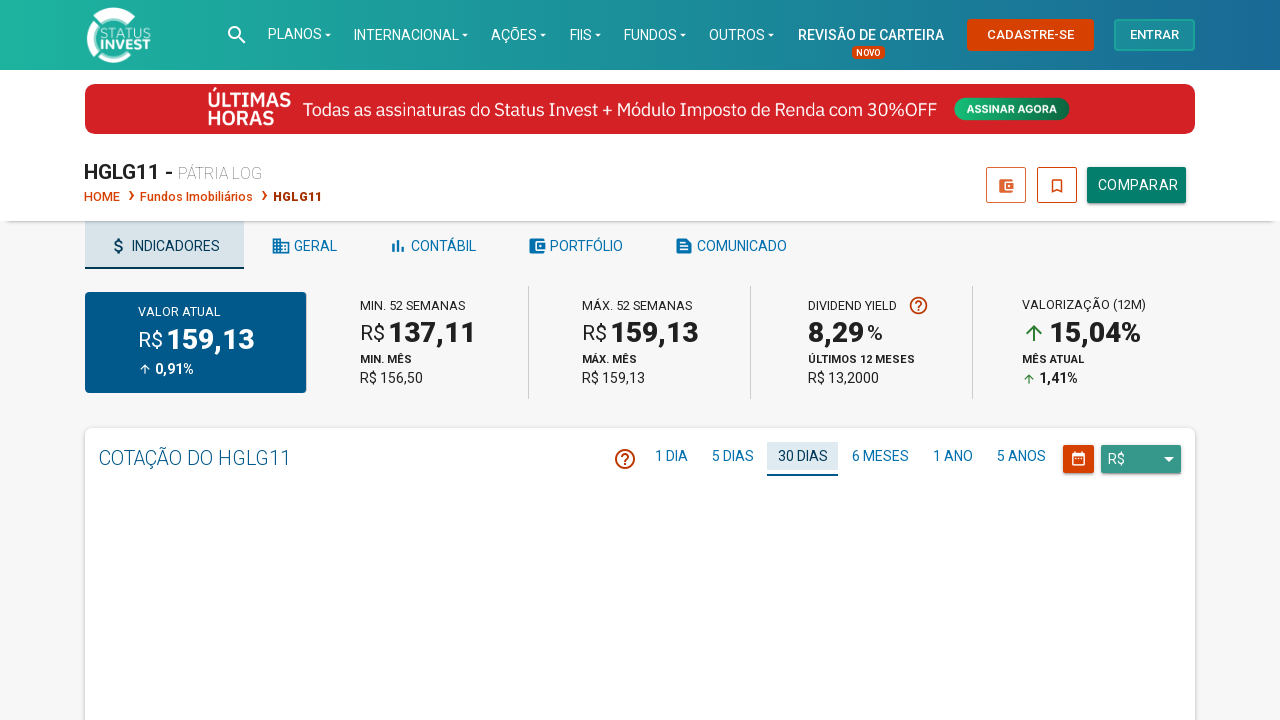

Fund information loaded - verified number of shareholders element is present
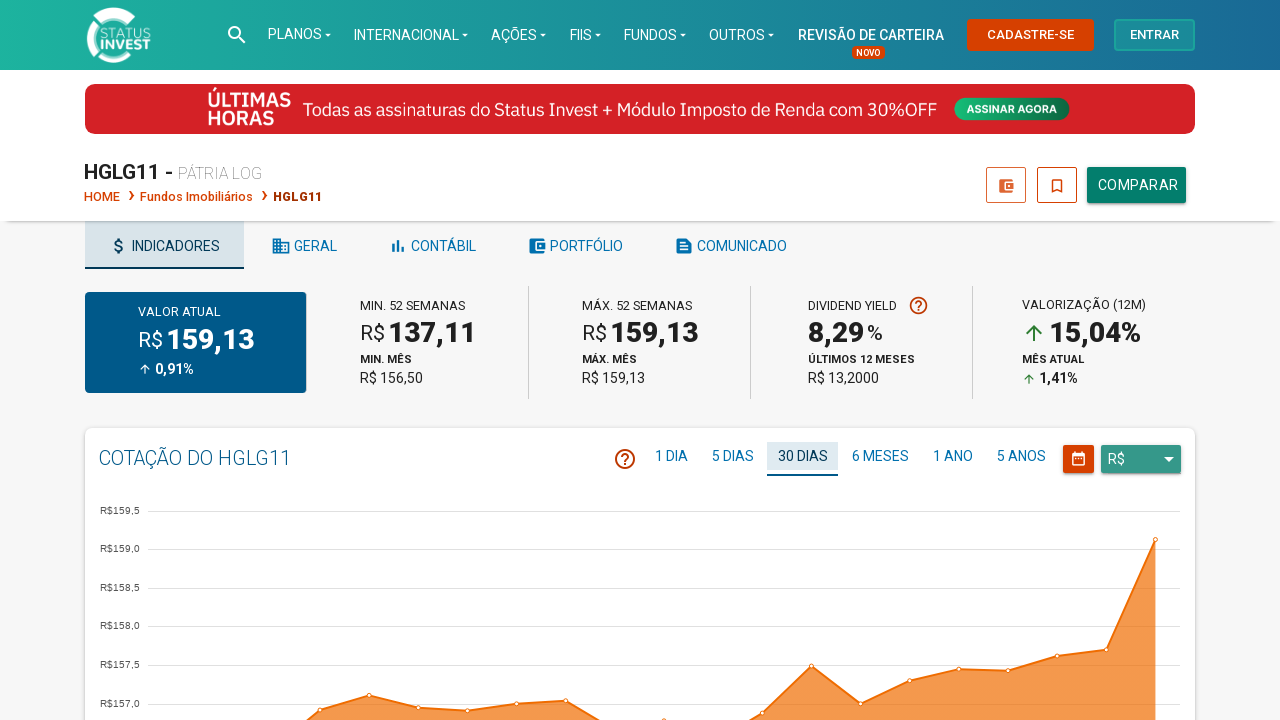

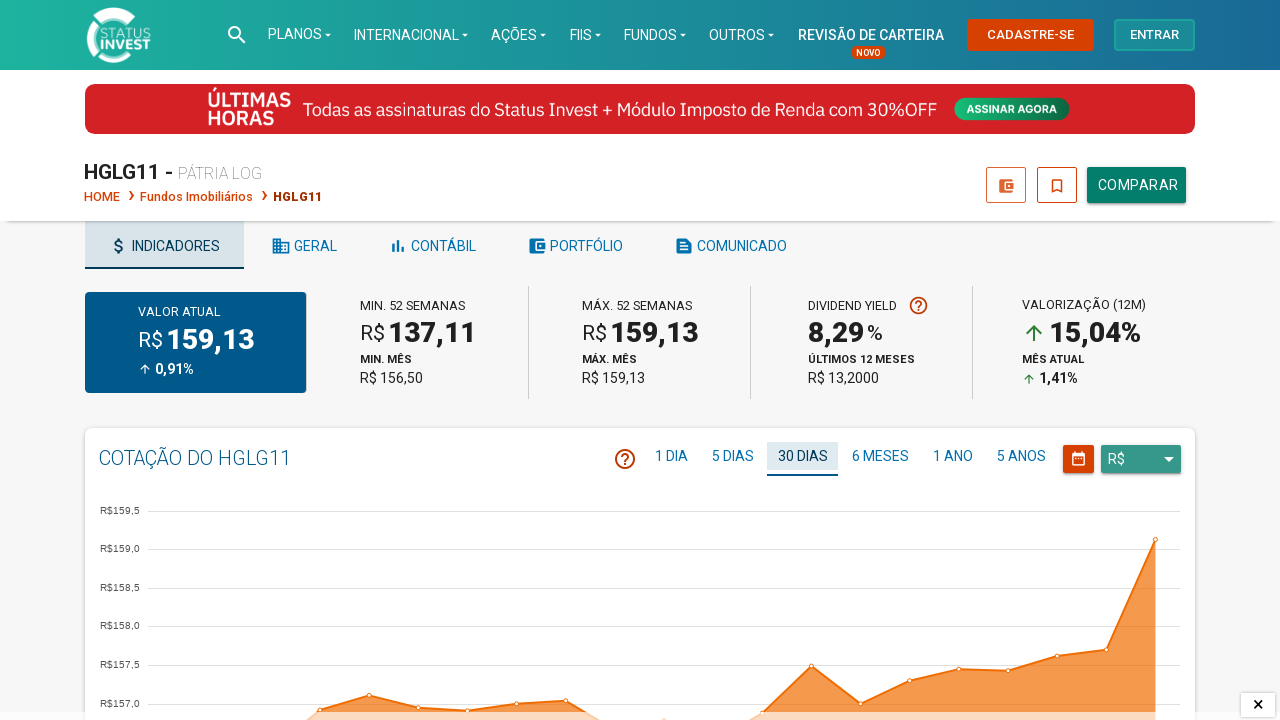